Navigates to tizag.com's HTML checkboxes tutorial page and checks a checkbox element on the page.

Starting URL: http://www.tizag.com/htmlT/htmlcheckboxes.php

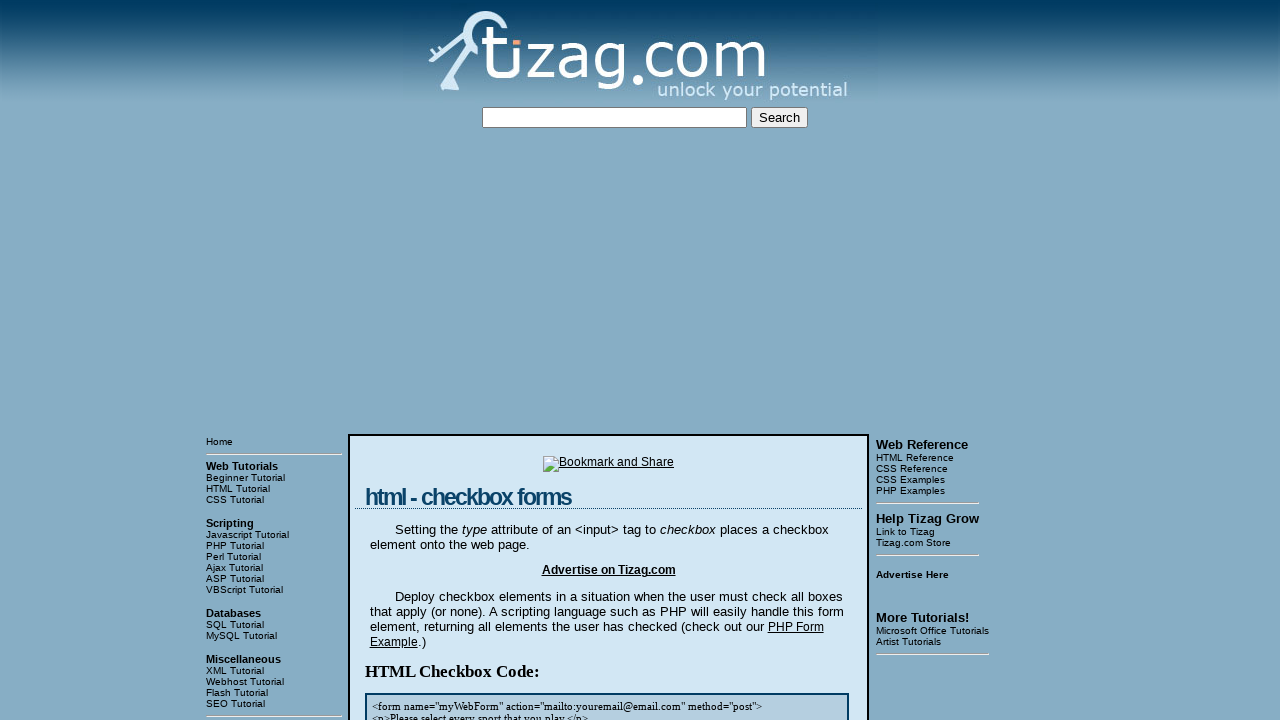

Navigated to tizag.com's HTML checkboxes tutorial page
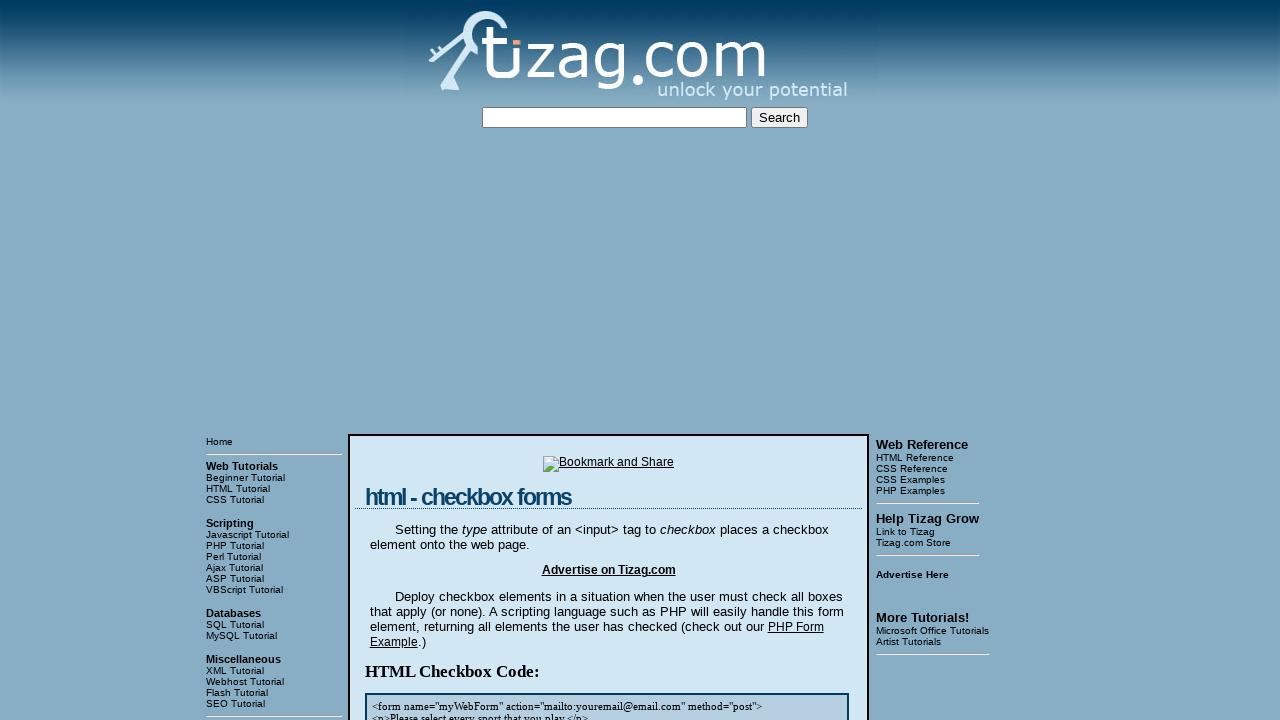

Checked the checkbox element on the page at (432, 360) on xpath=//html/body/table[3]/tbody/tr[1]/td[2]/table/tbody/tr/td/div[4]/input[2]
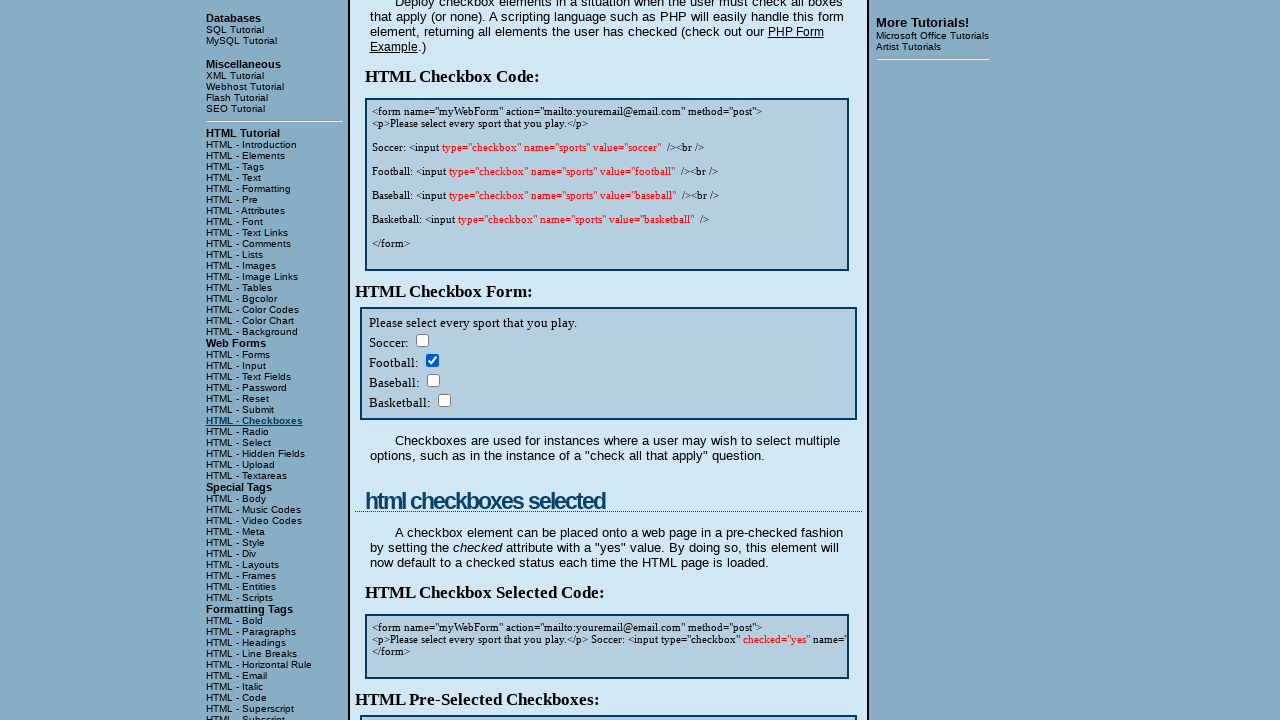

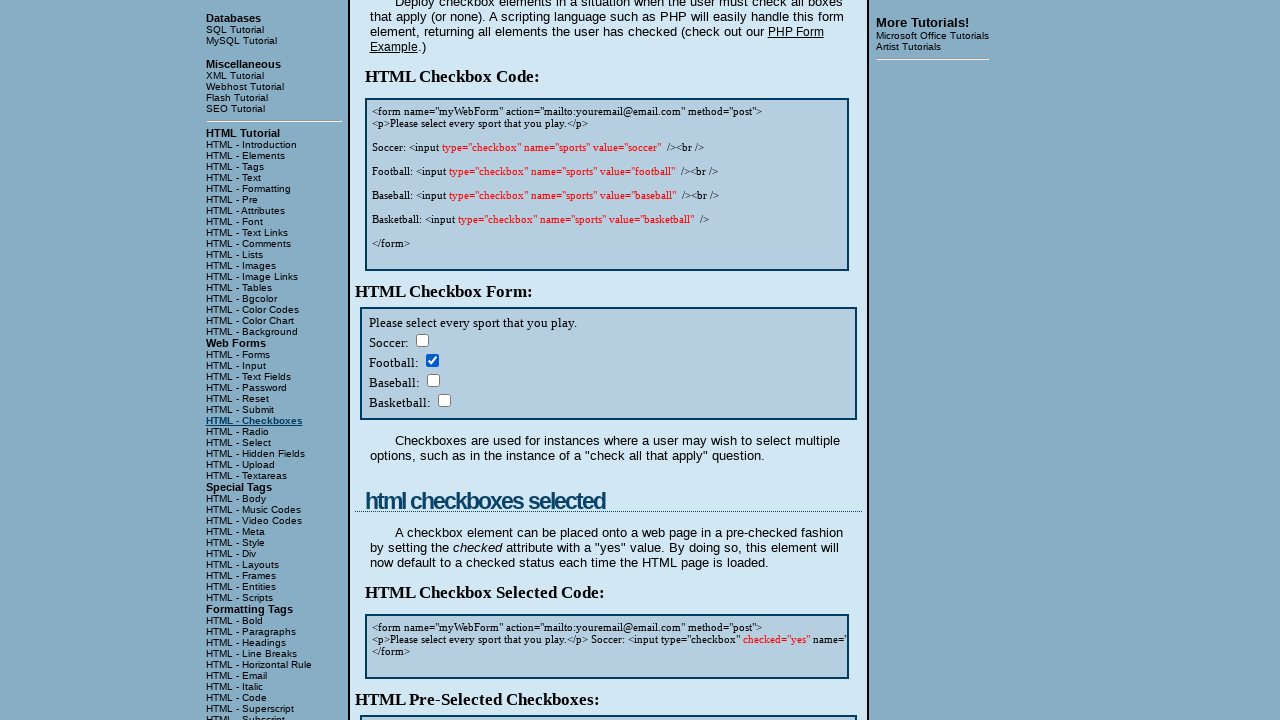